Tests loading images by waiting for multiple image elements to be present on the page

Starting URL: https://bonigarcia.dev/selenium-webdriver-java/loading-images.html

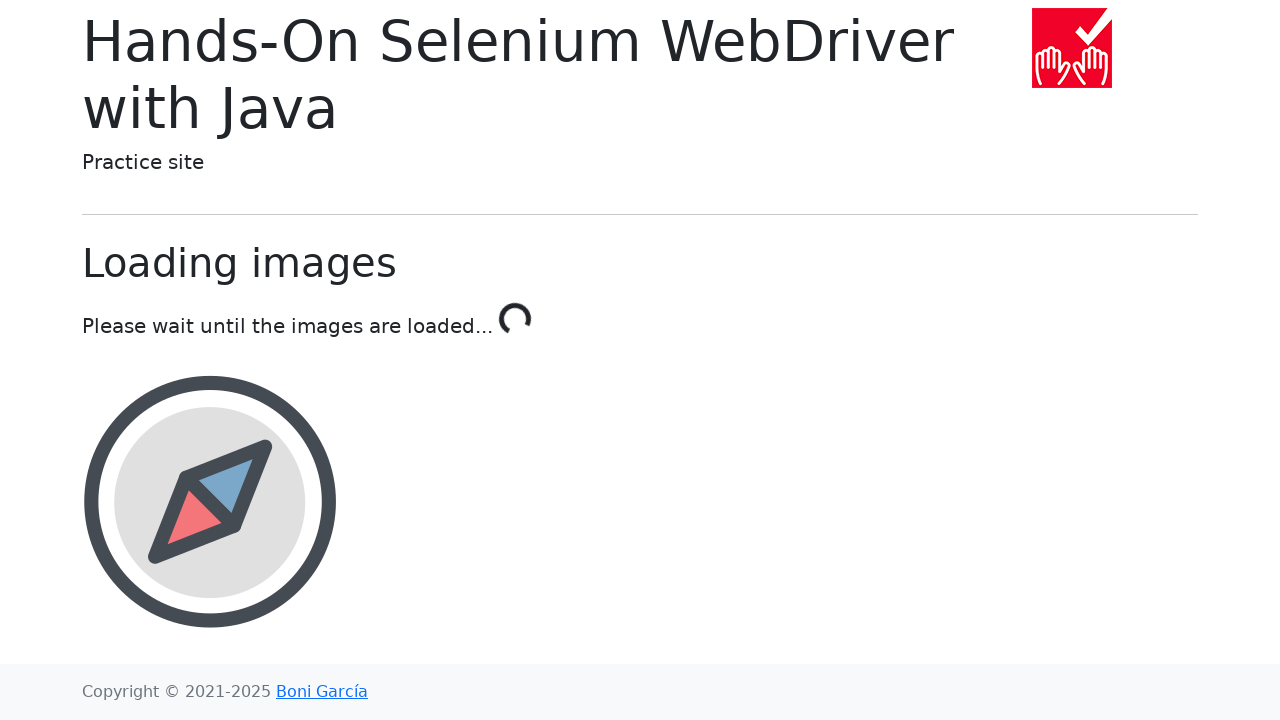

Waited for compass image element to be present
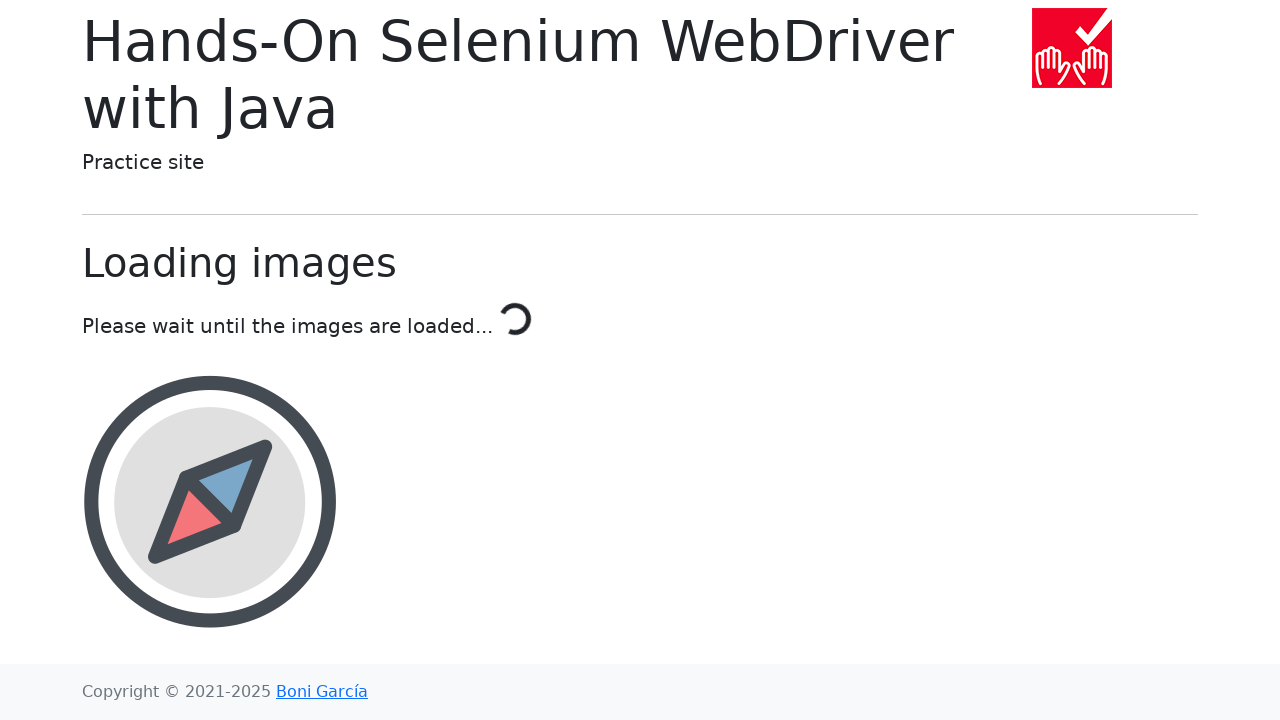

Waited for calendar image element to be present
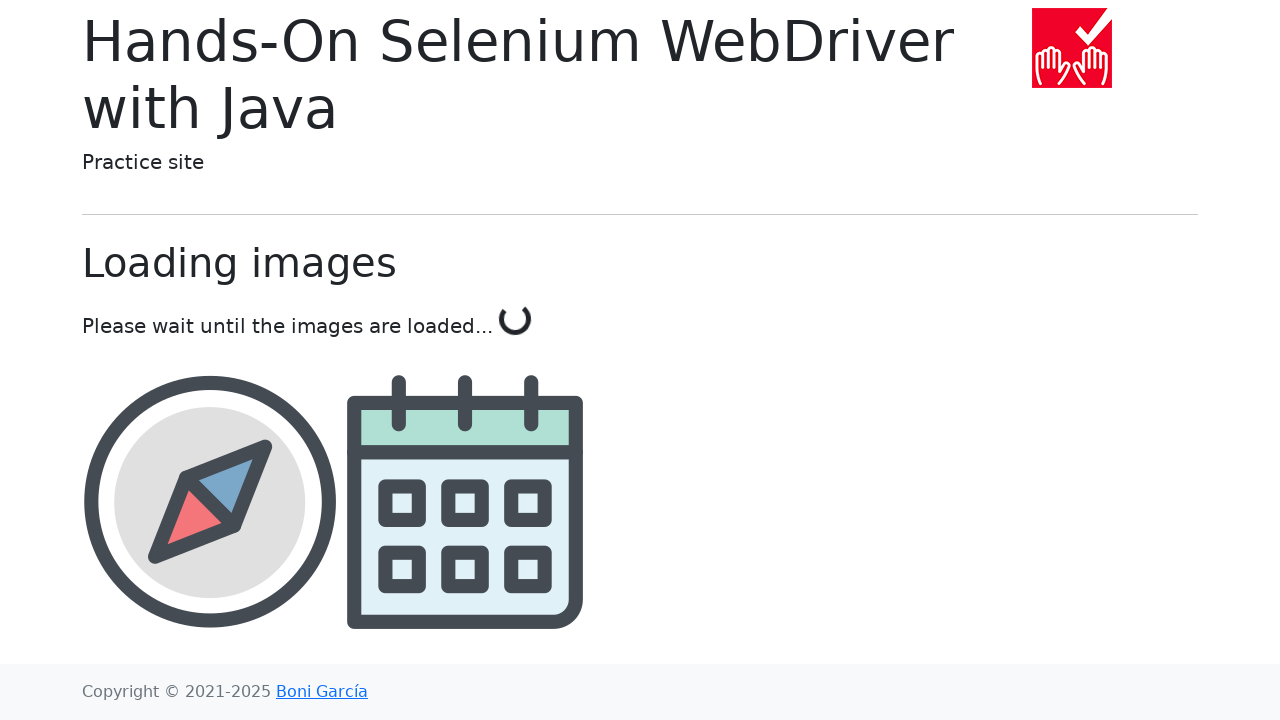

Waited for award image element to be present
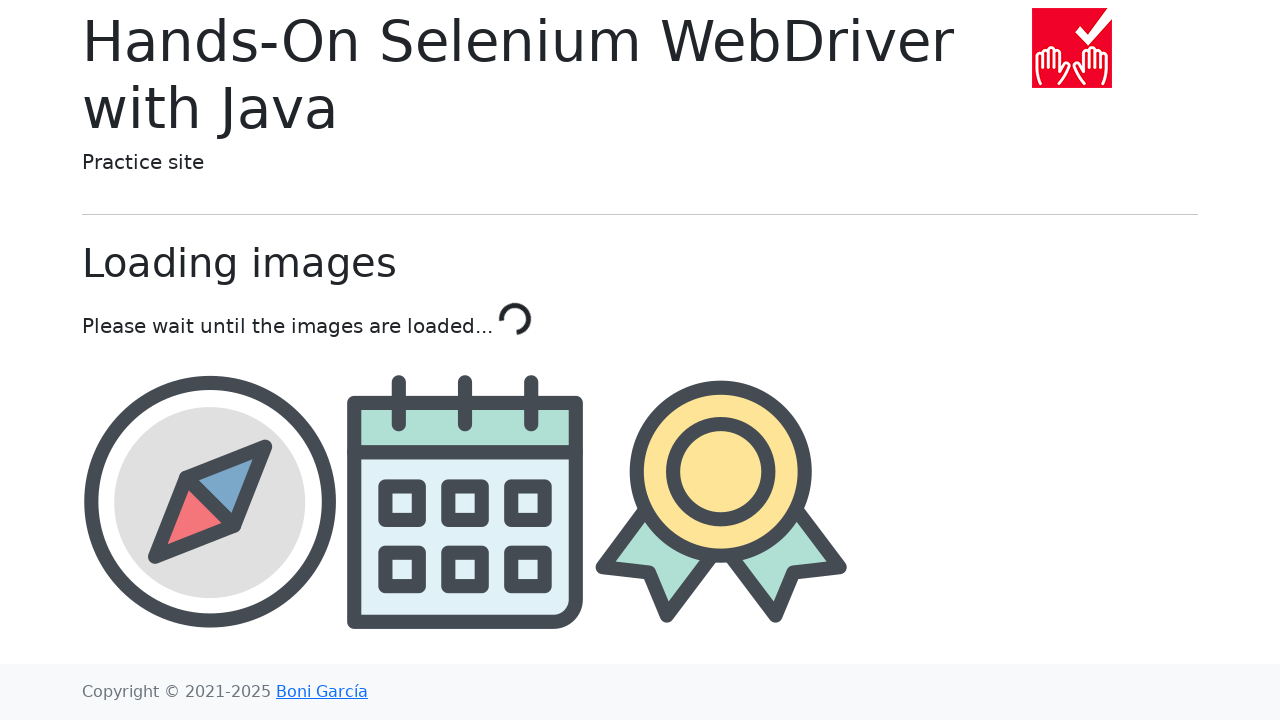

Waited for landscape image element to be present
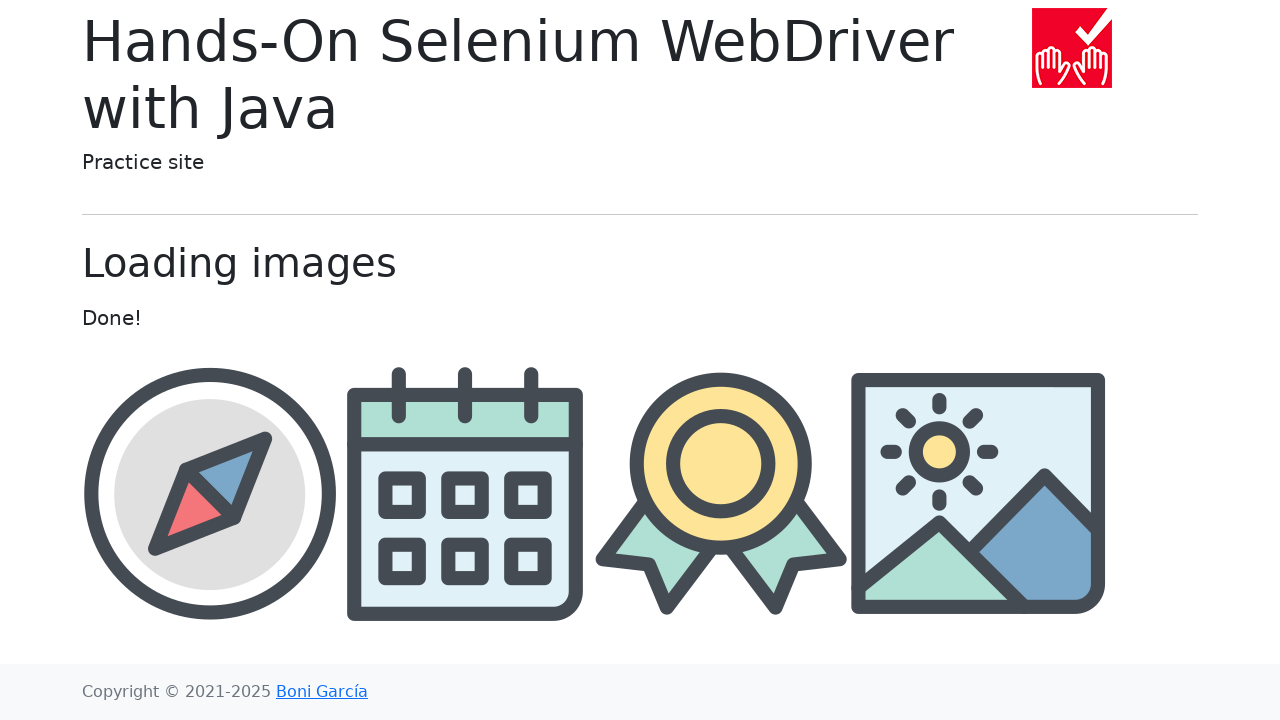

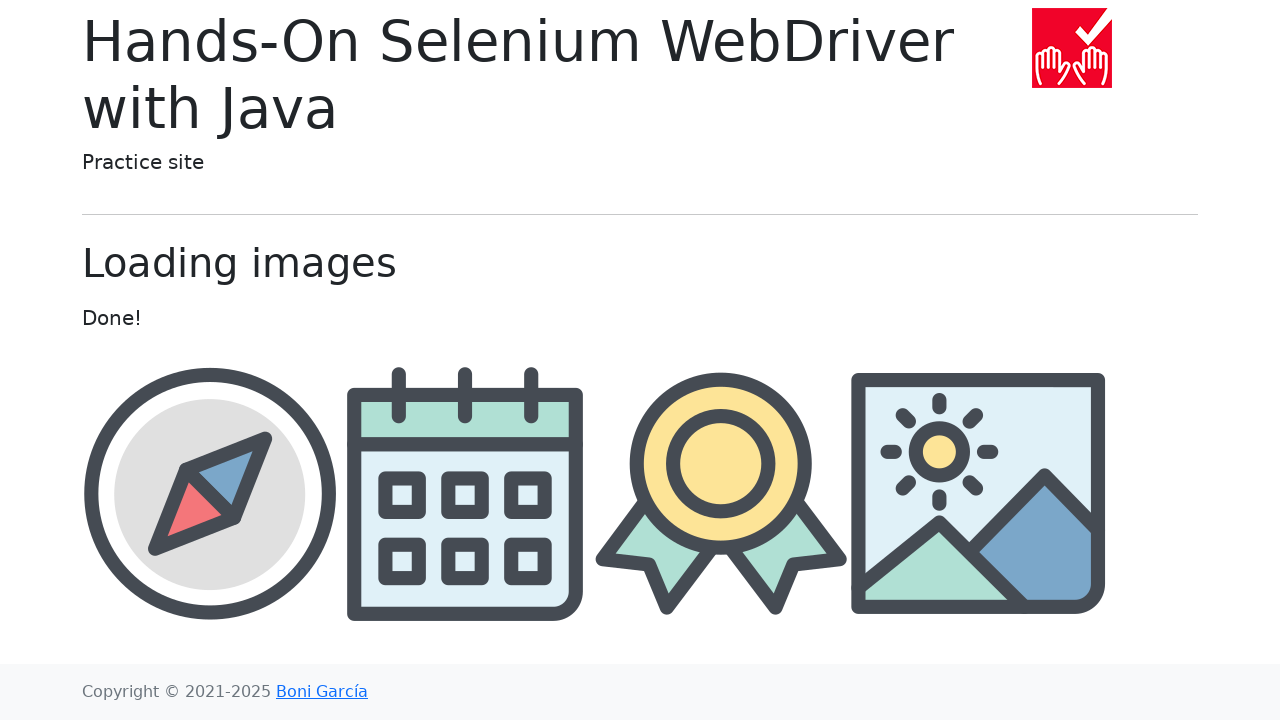